Tests prompt alert handling by clicking a button that triggers a prompt dialog, entering text, and verifying the result is displayed

Starting URL: https://demoqa.com/alerts

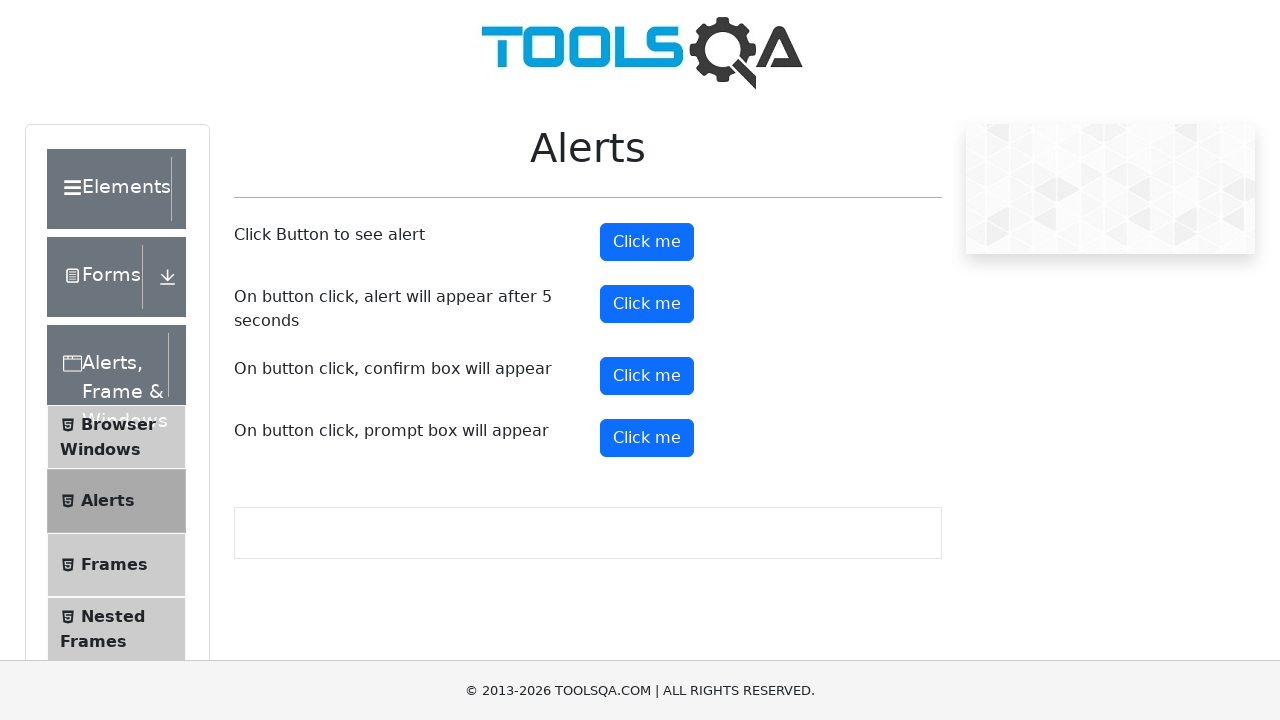

Set up dialog handler to accept prompt with text 'Selenium Python'
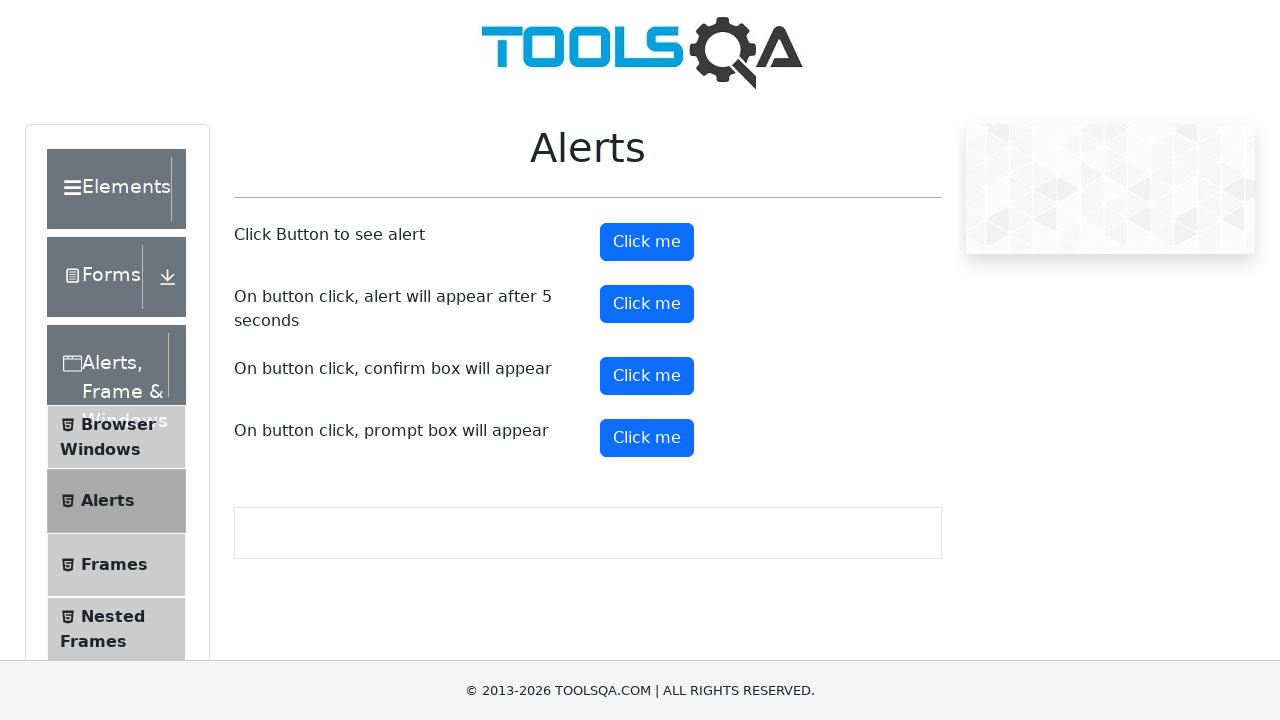

Clicked prompt button to trigger prompt alert at (647, 438) on #promtButton
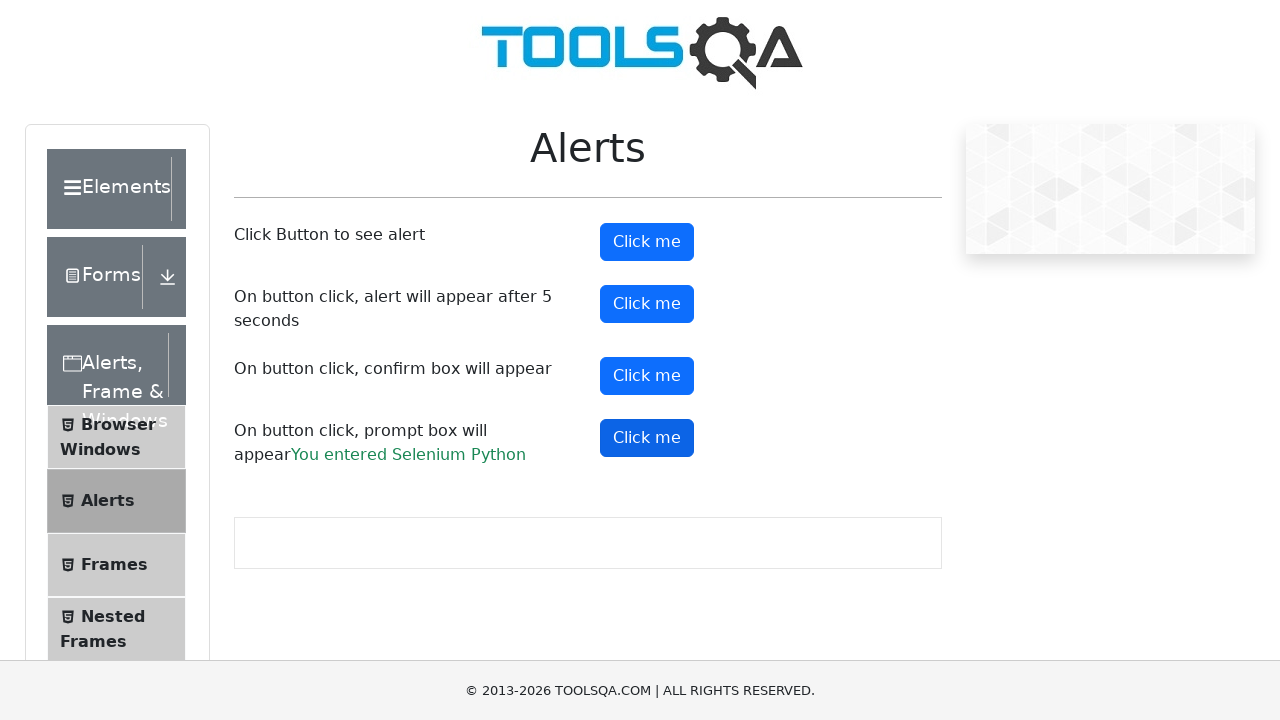

Prompt result appeared with entered text 'Selenium Python'
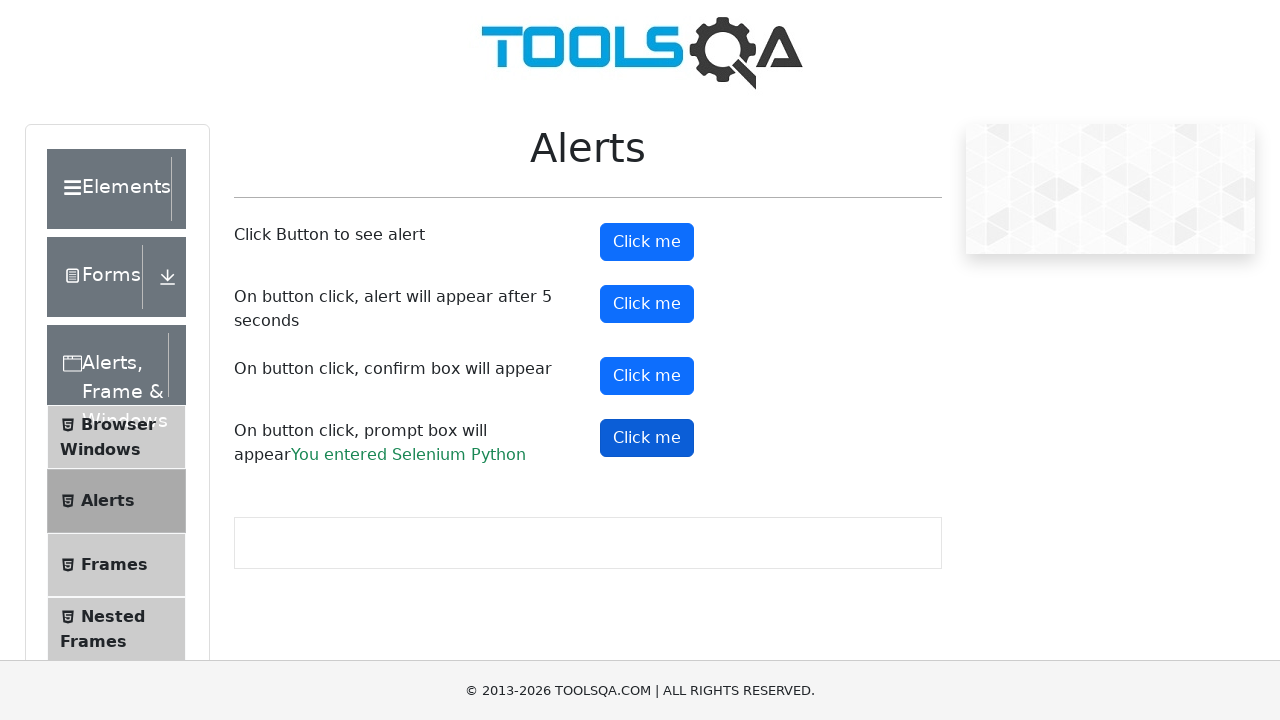

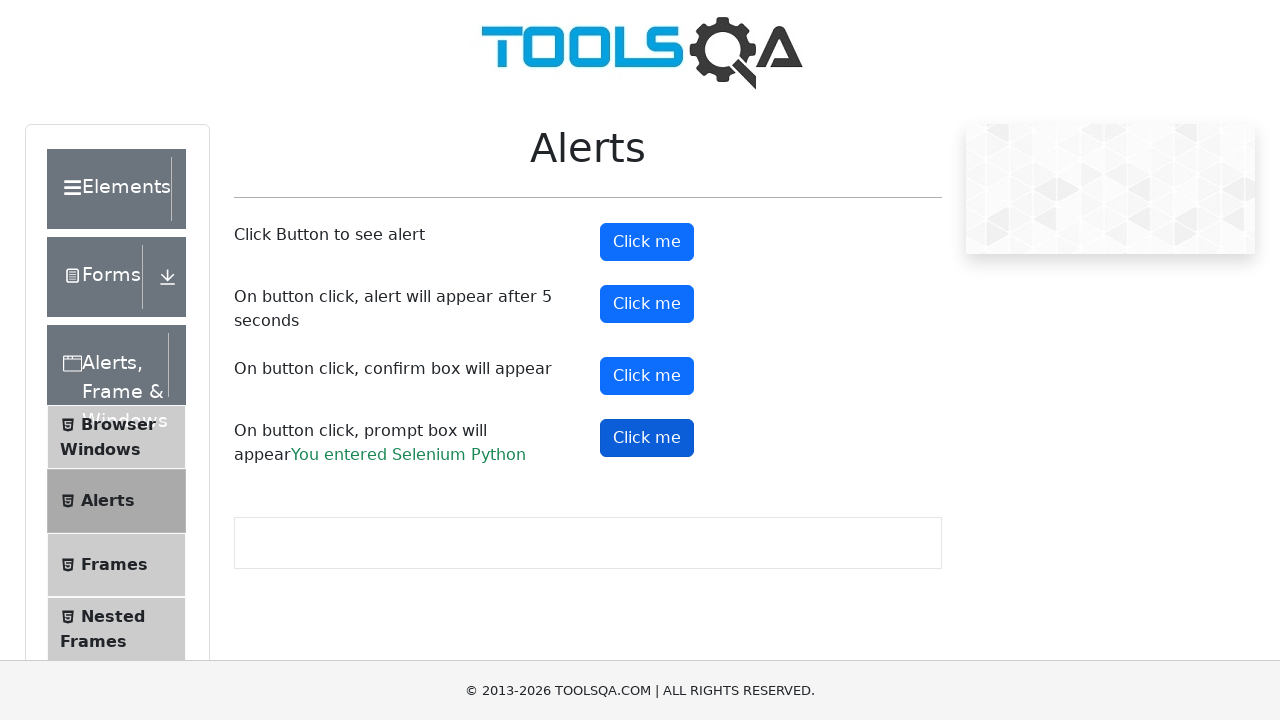